Tests iframe interaction by locating a frame by name and filling an input field within it

Starting URL: https://letcode.in/frame

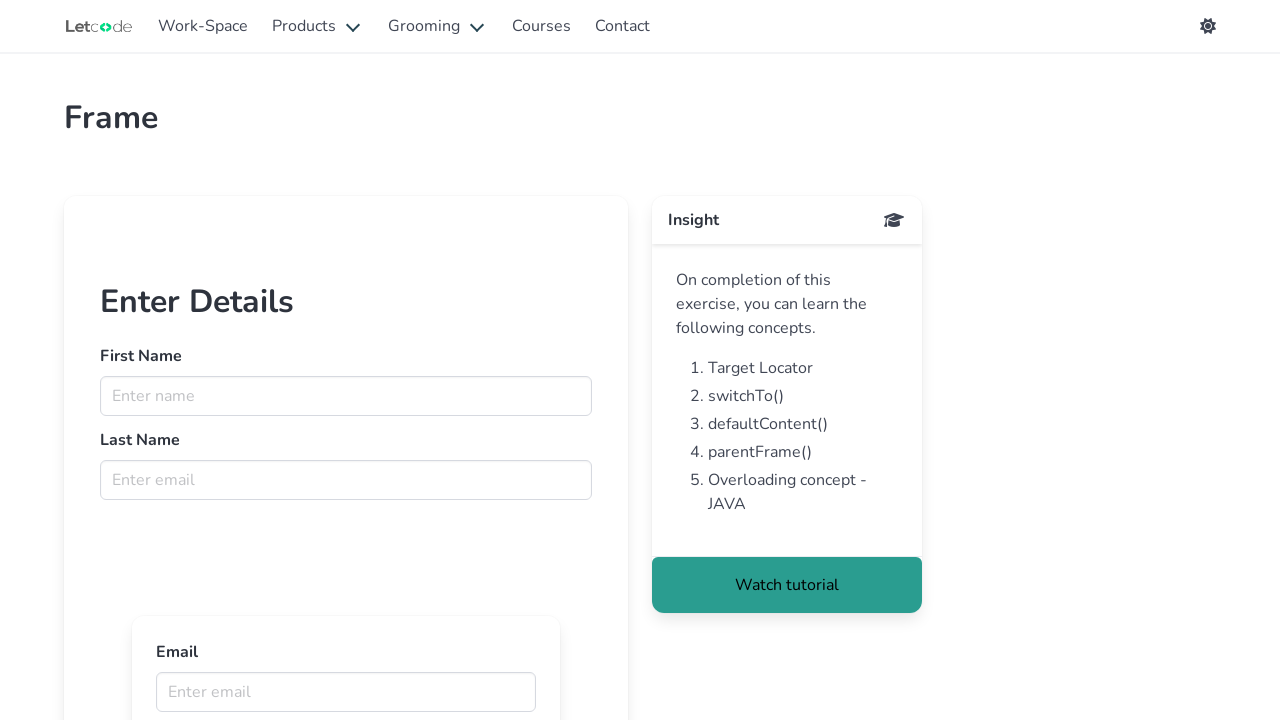

Navigated to iframe test page
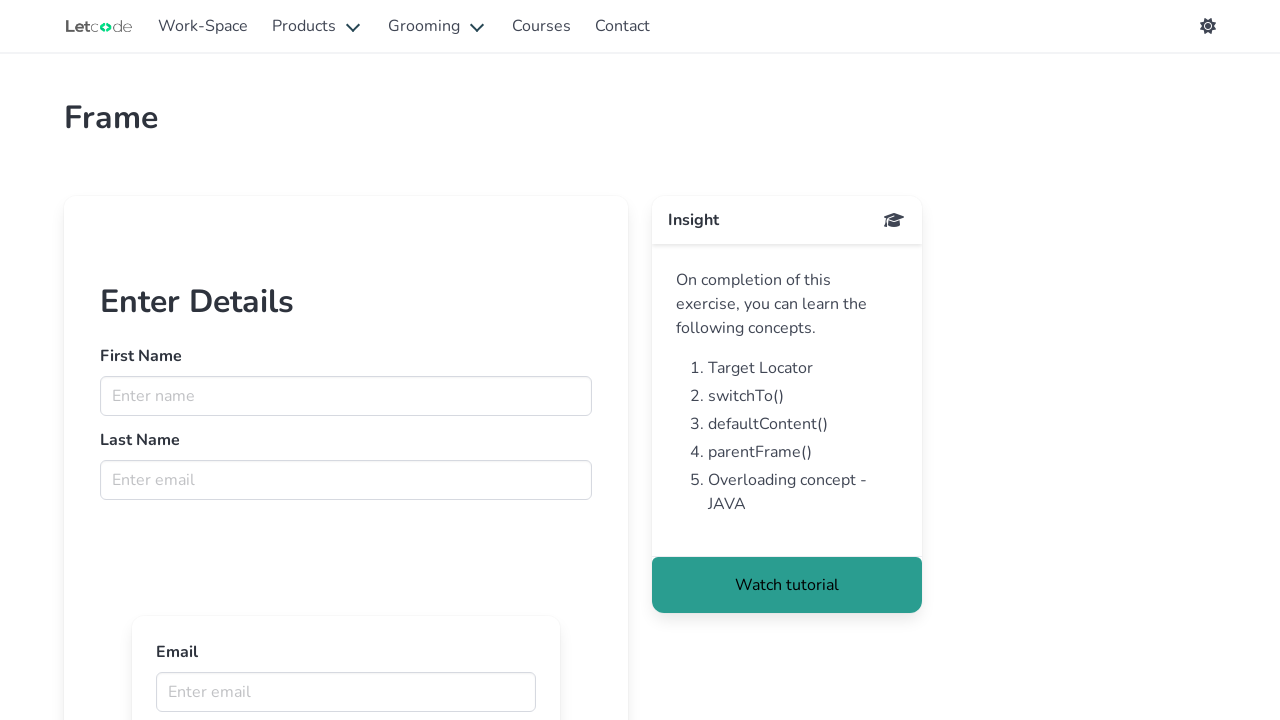

Located iframe with name 'firstFr'
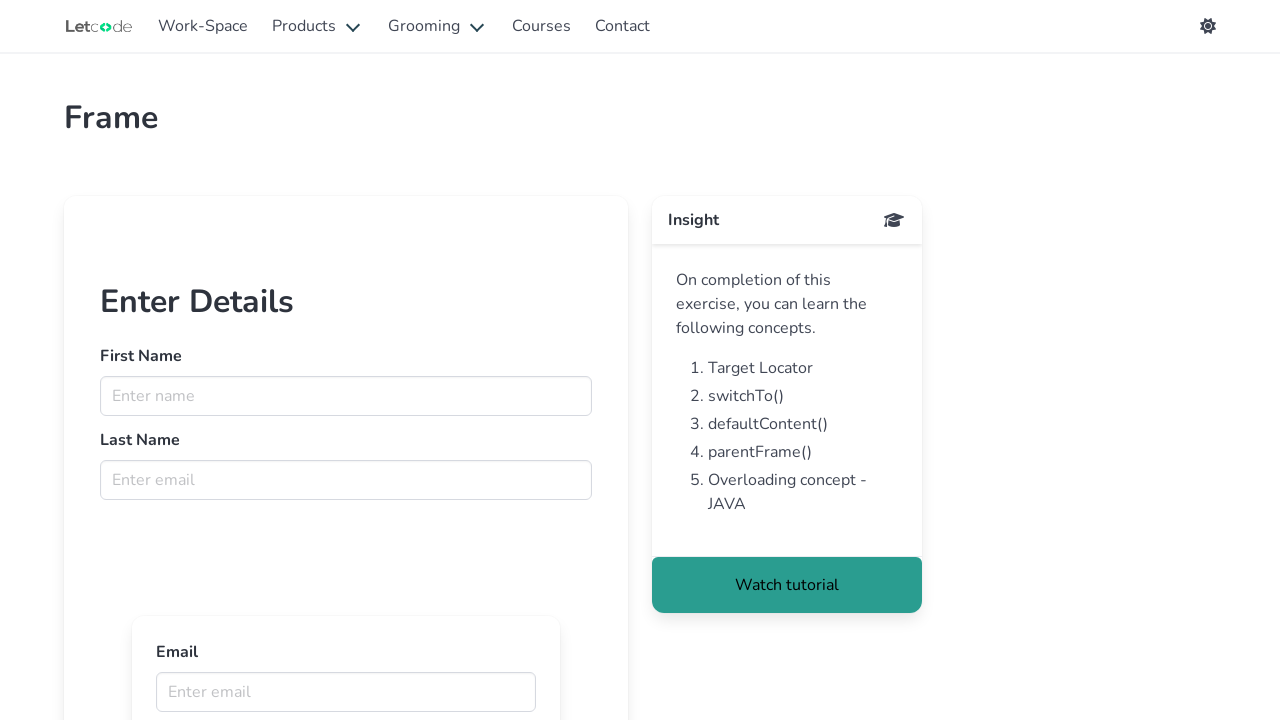

Filled last name input field in iframe with 'test frame2' on input[name='lname']
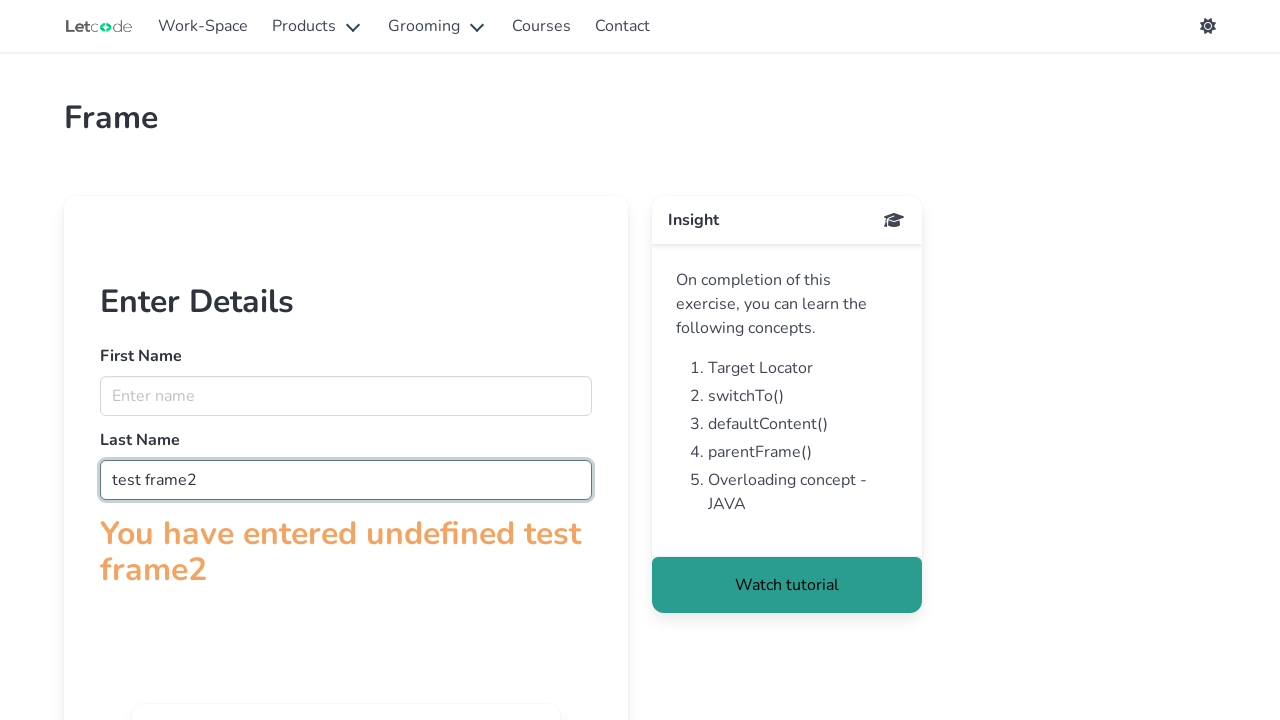

Waited 1 second for action to complete
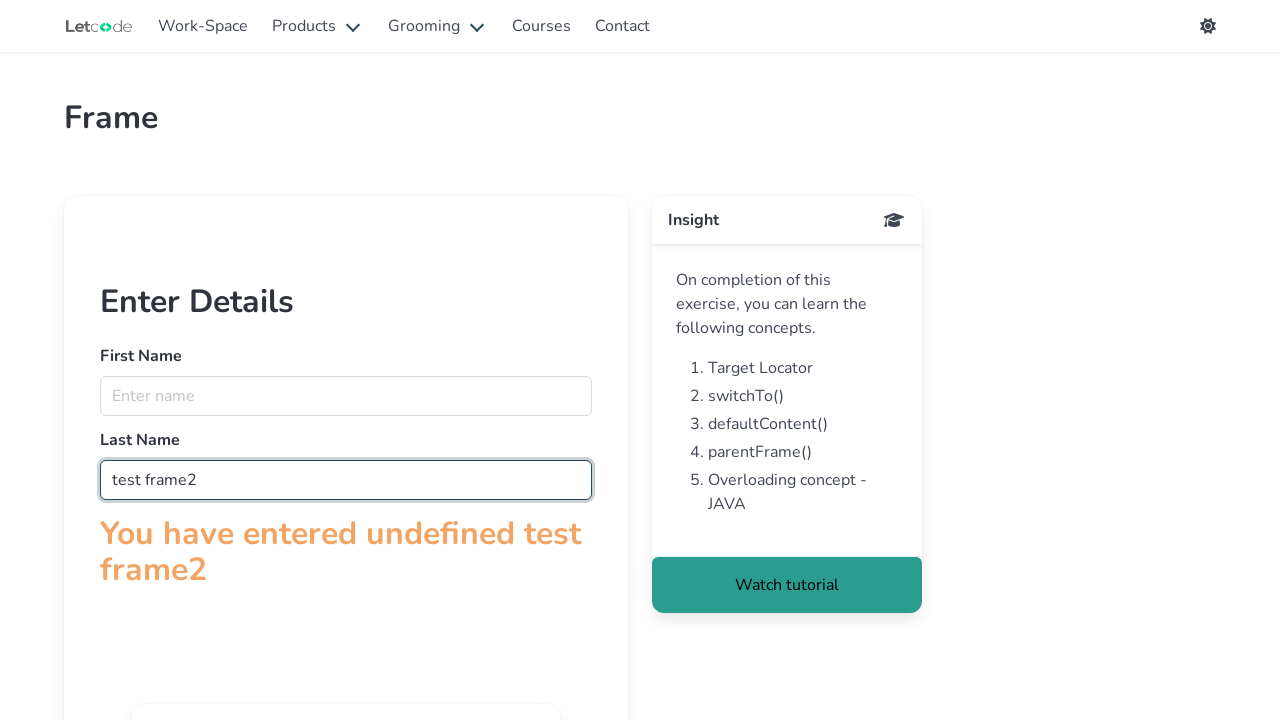

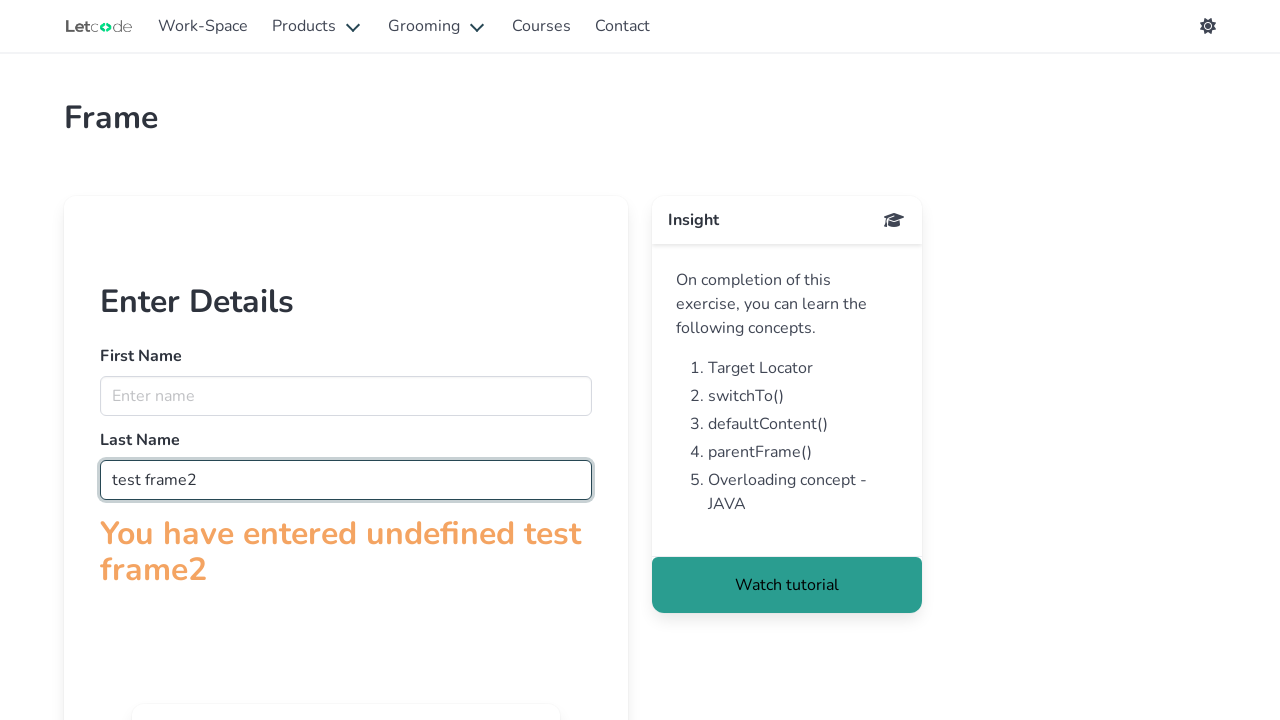